Tests hover functionality by hovering over an avatar and verifying that additional user information (caption) becomes visible.

Starting URL: http://the-internet.herokuapp.com/hovers

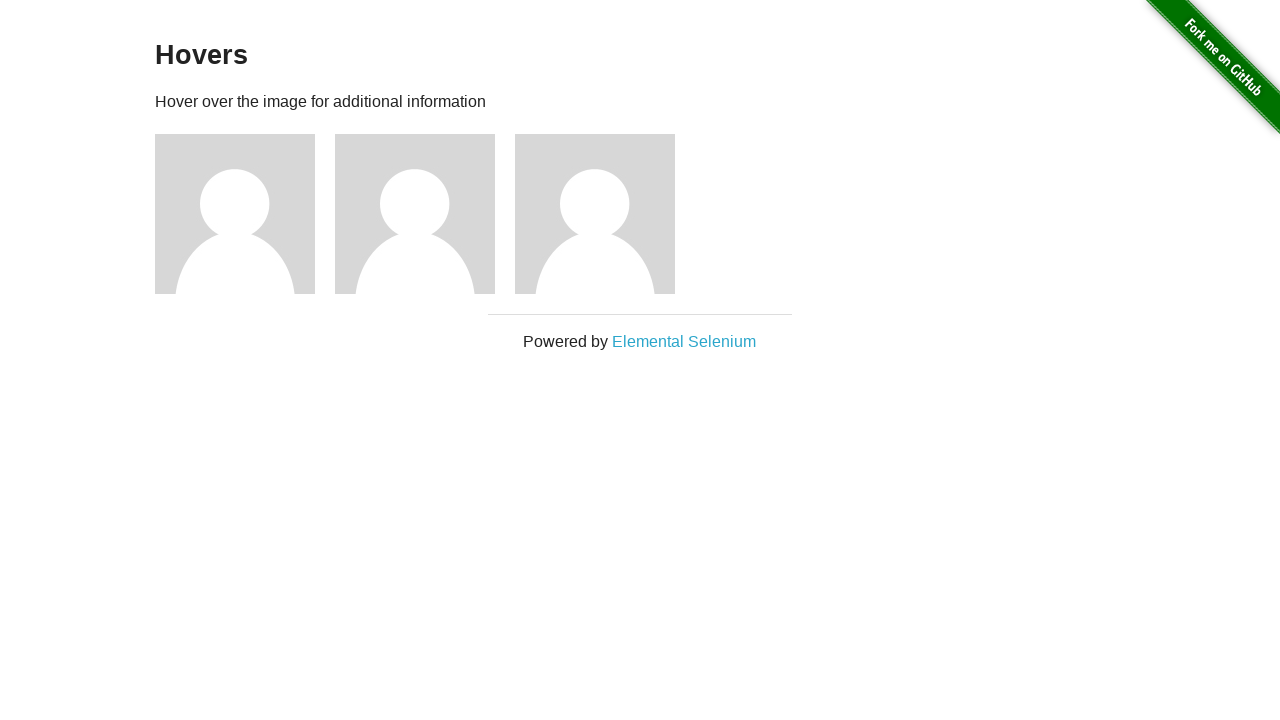

Navigated to hovers test page
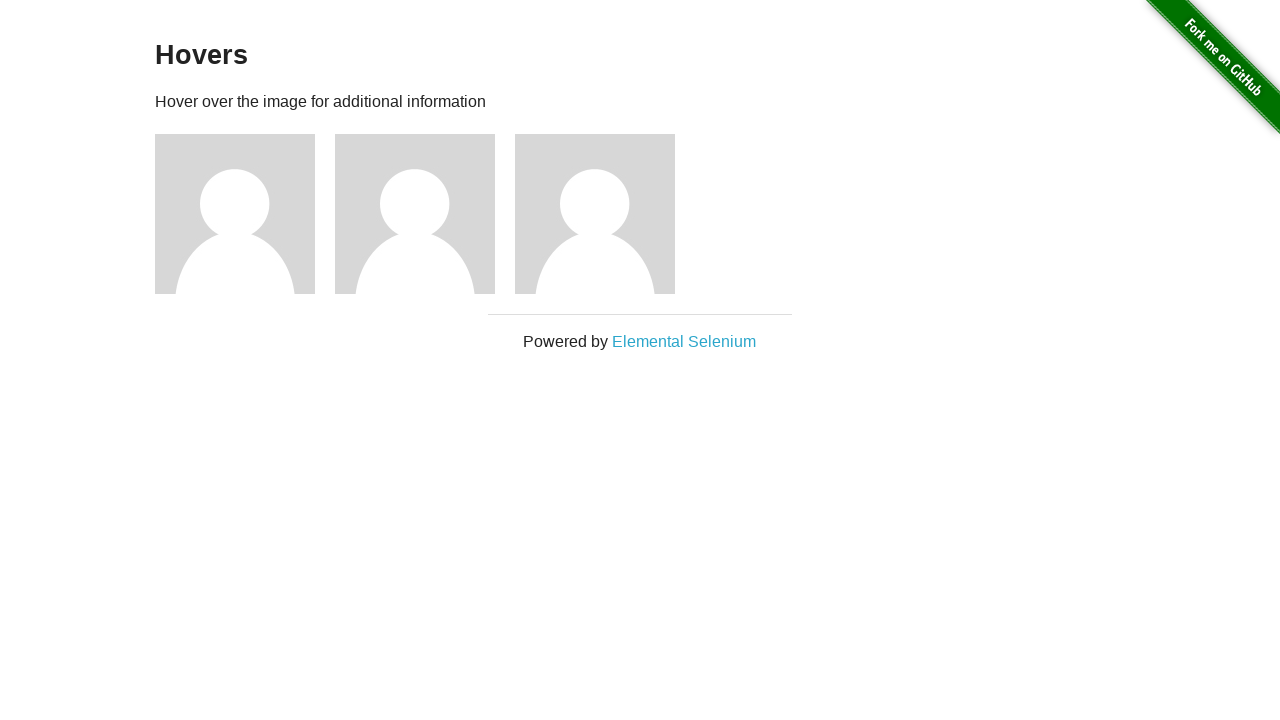

Hovered over first avatar at (245, 214) on .figure >> nth=0
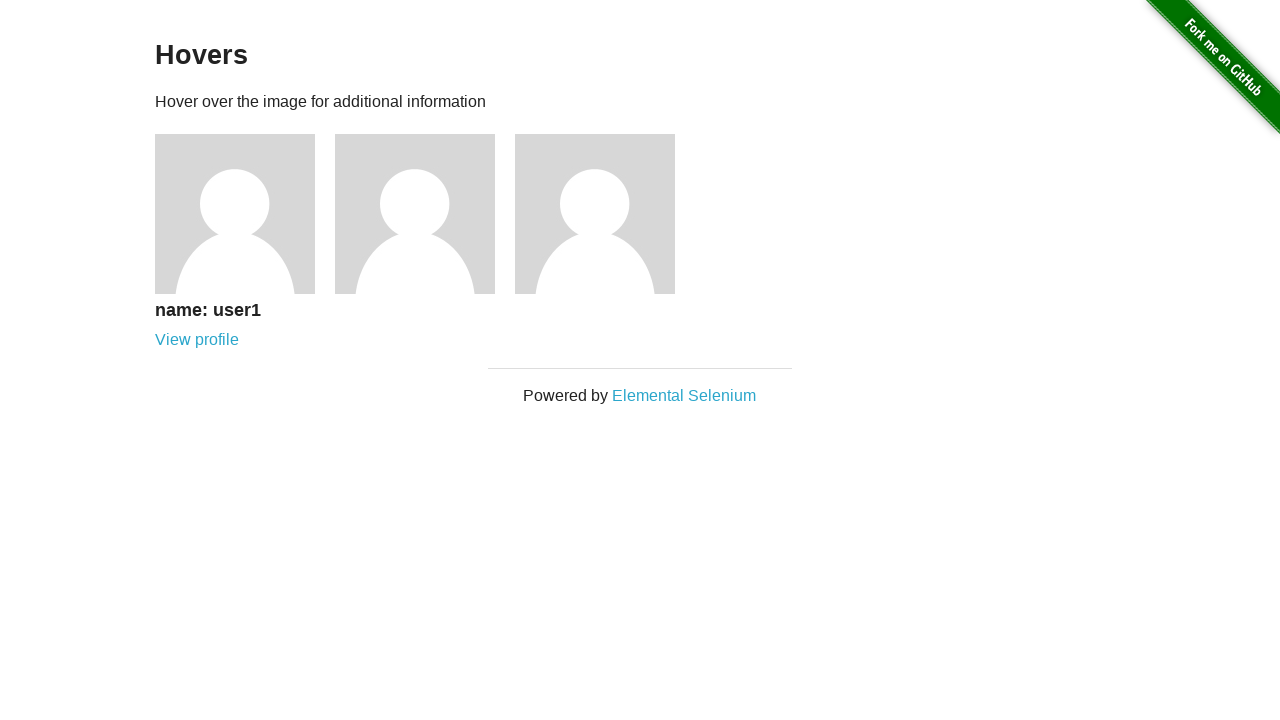

Caption became visible after hover
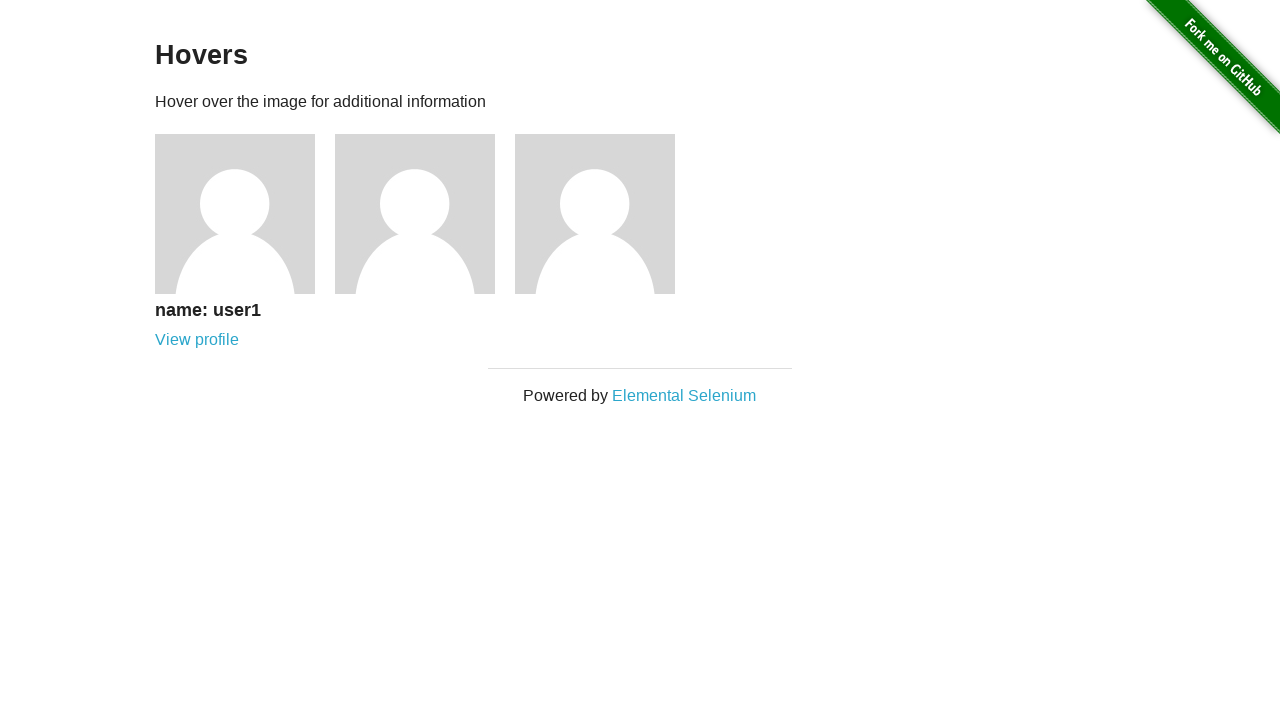

Verified that caption is visible
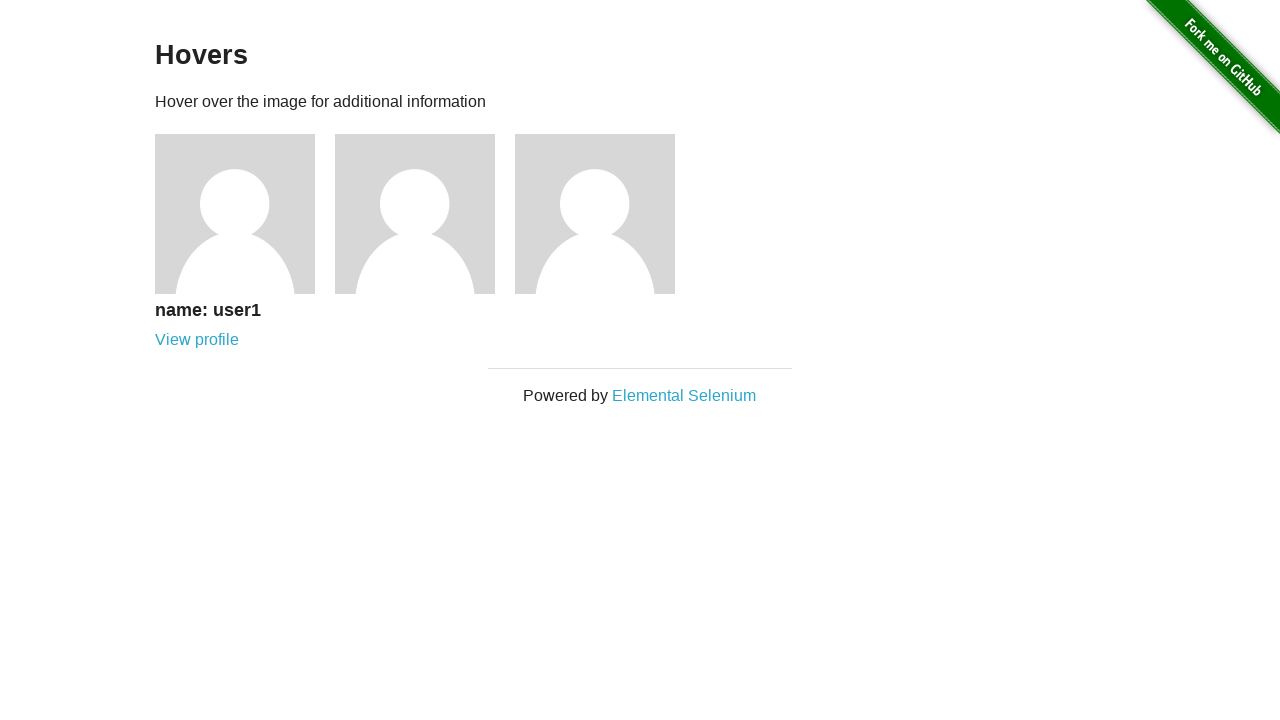

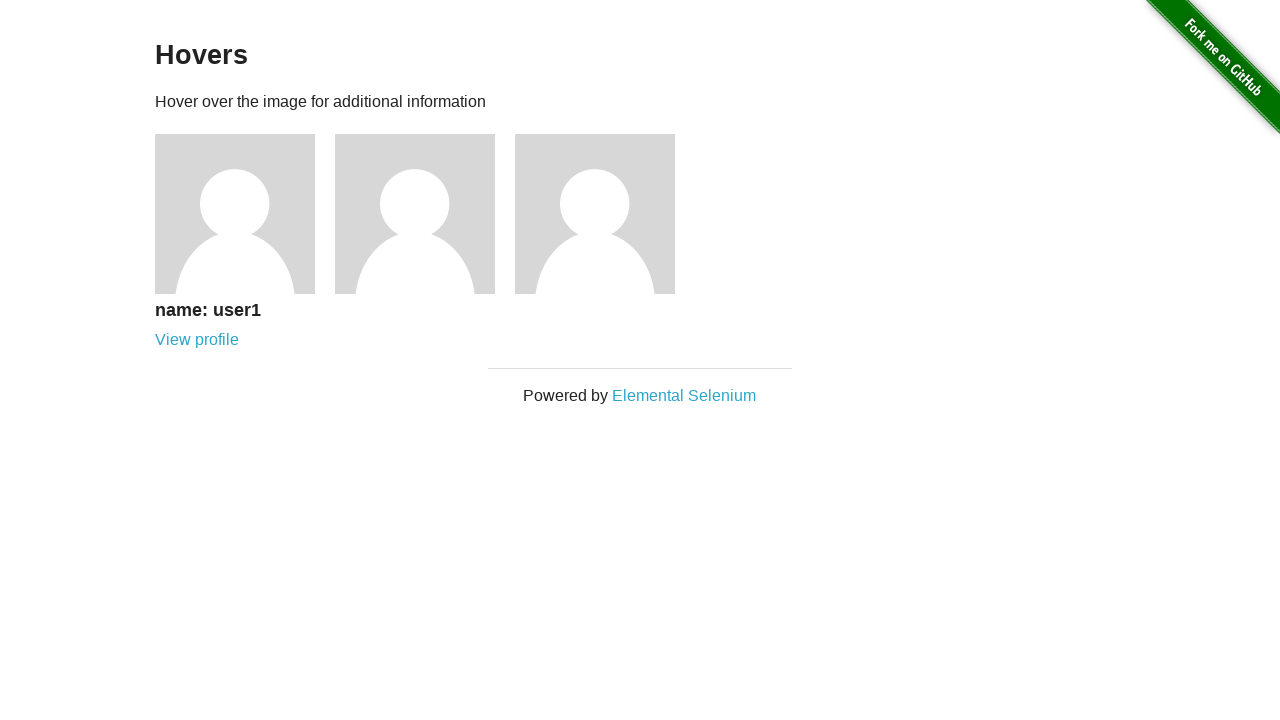